Verifies that the total amount displayed in the fixed header section of the web table matches the expected value of 296.

Starting URL: https://rahulshettyacademy.com/AutomationPractice/

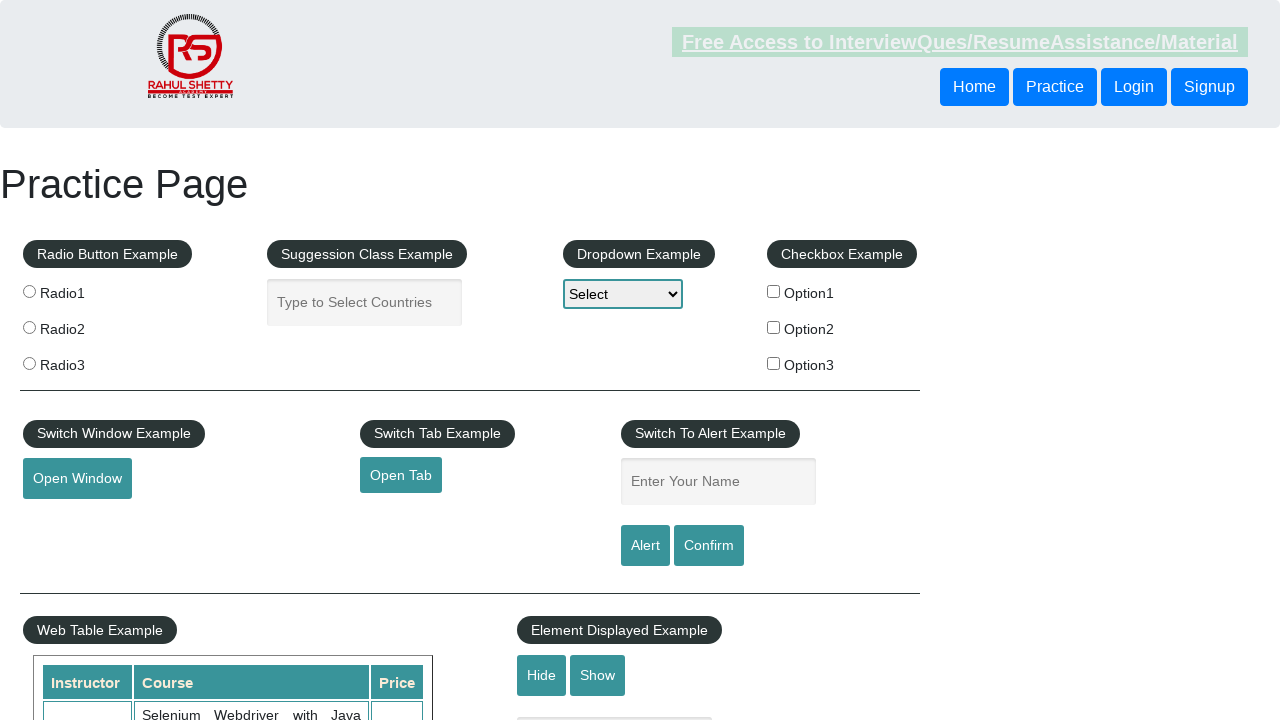

Waited for total amount element to be visible
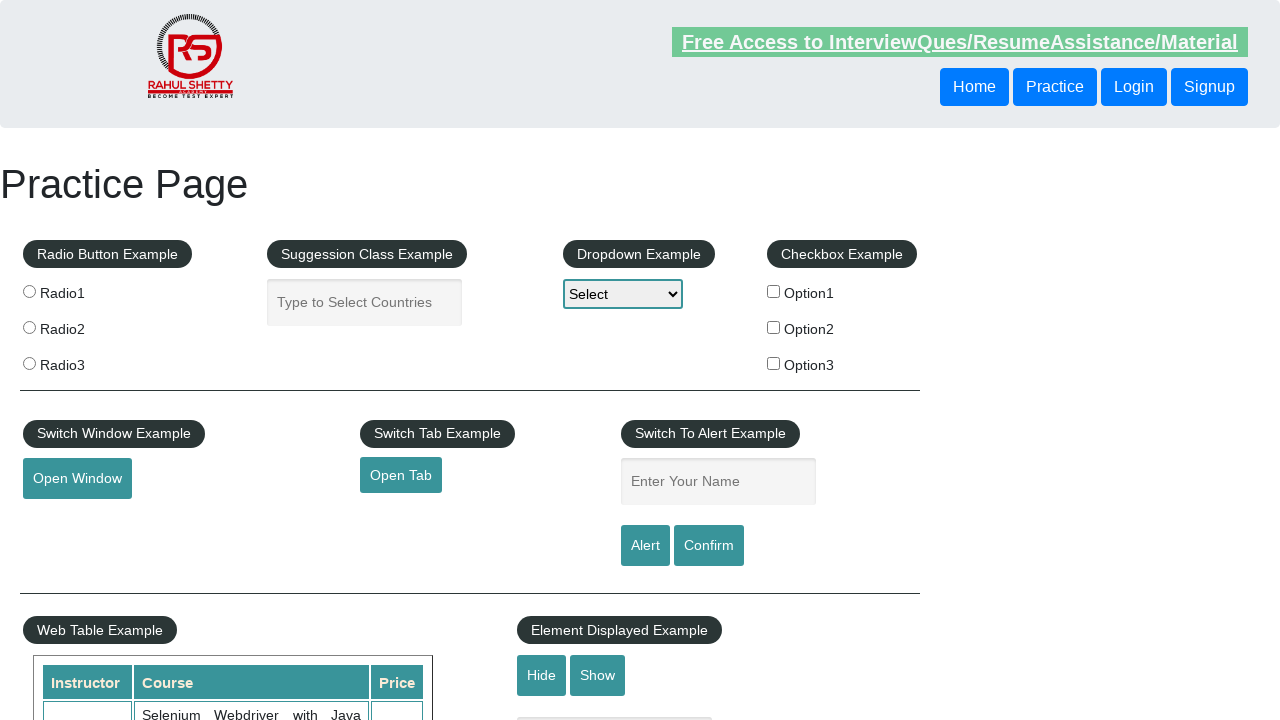

Verified that total amount element is visible
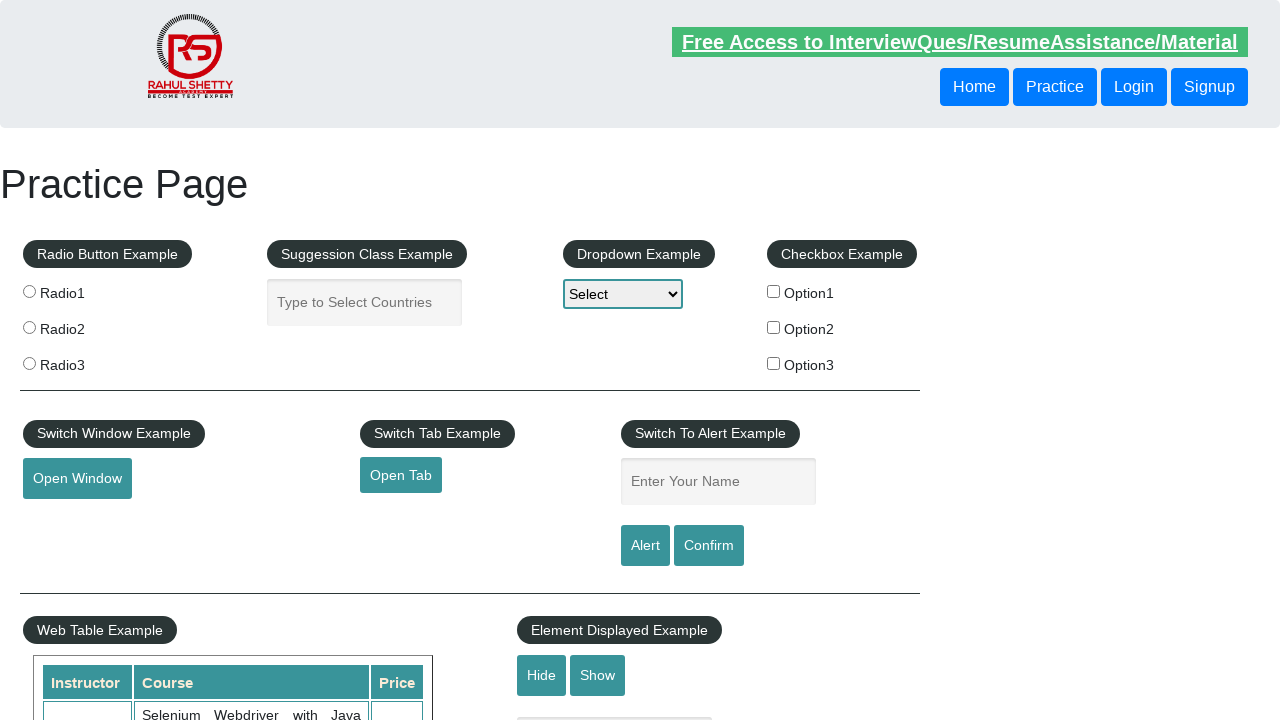

Retrieved total amount text content
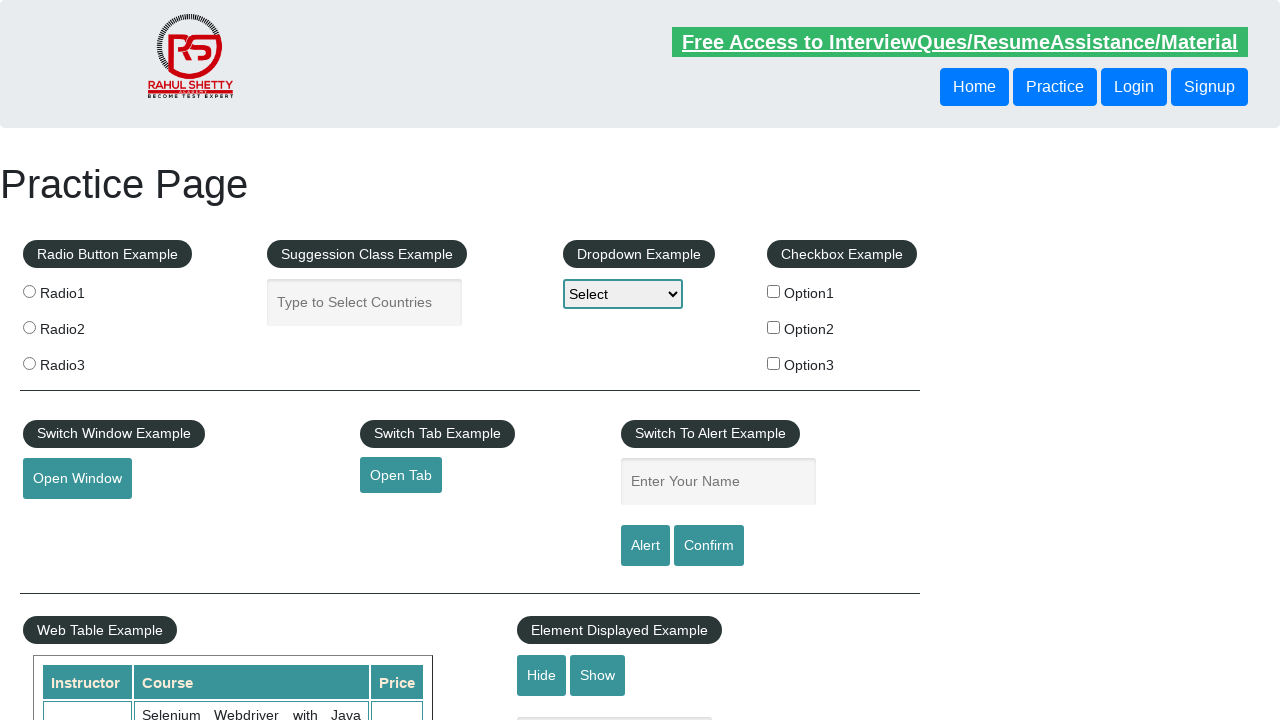

Extracted numeric value from total text: 296
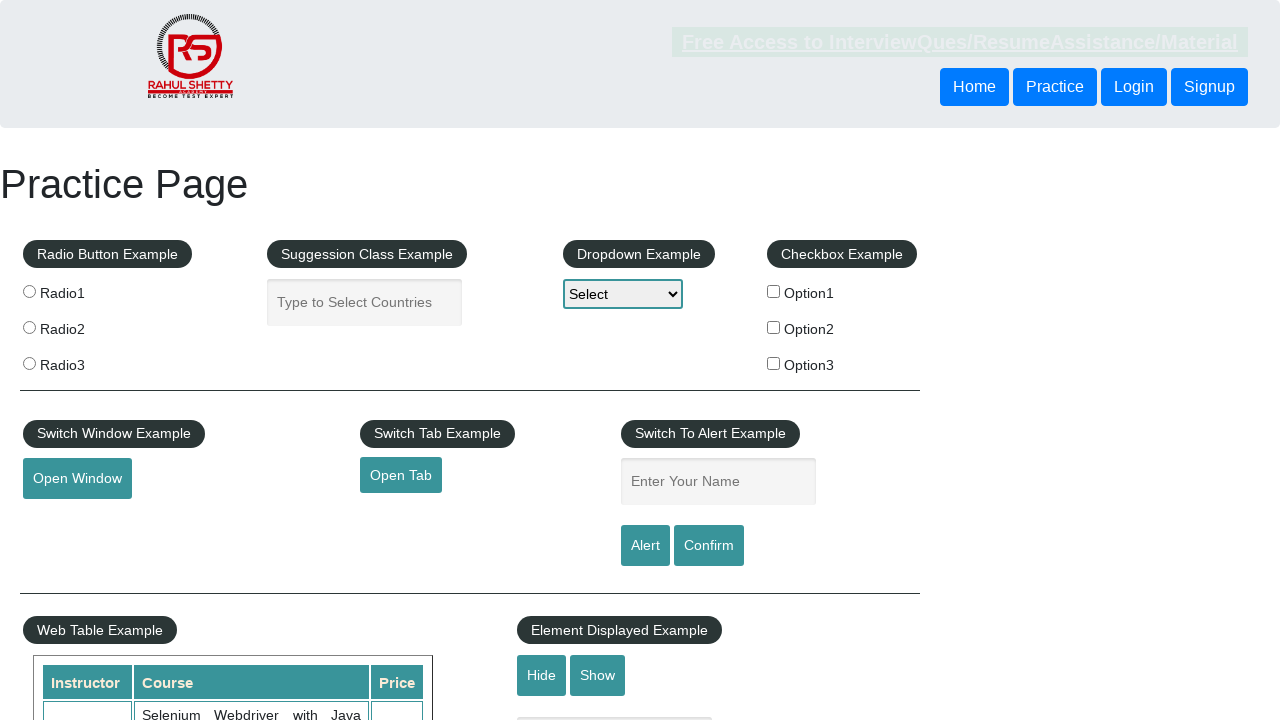

Verified that total amount equals expected value of 296
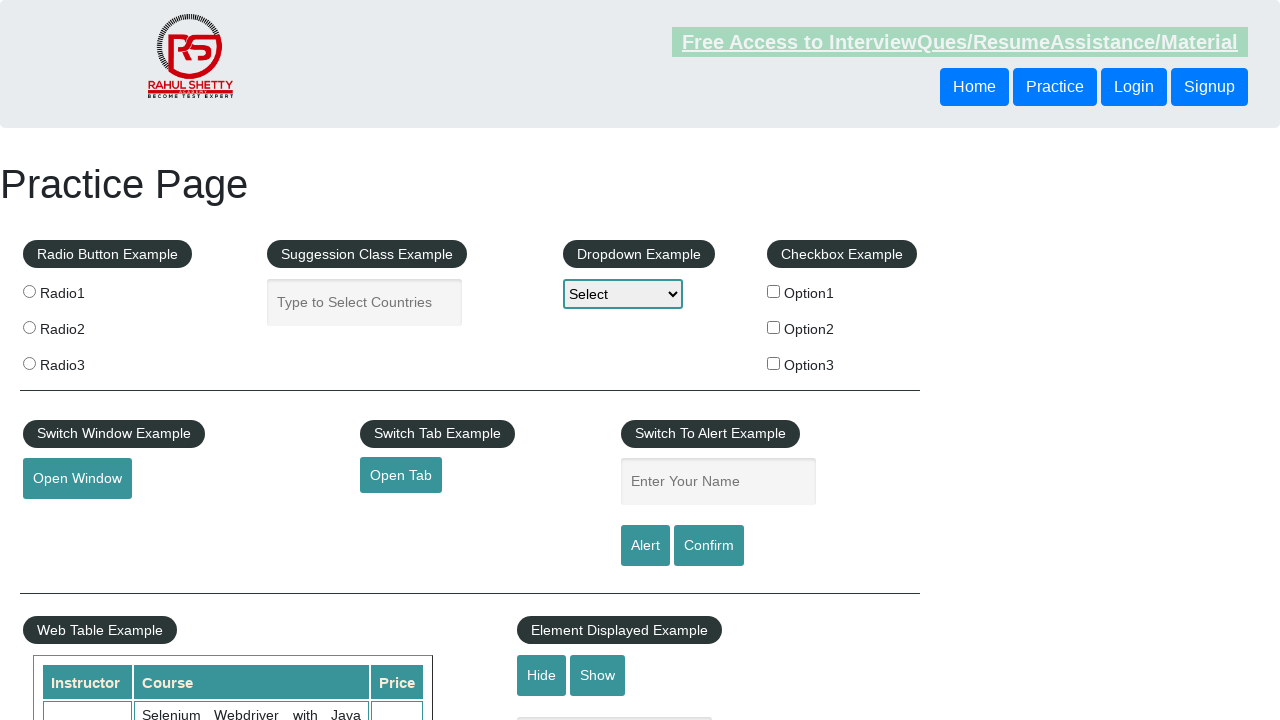

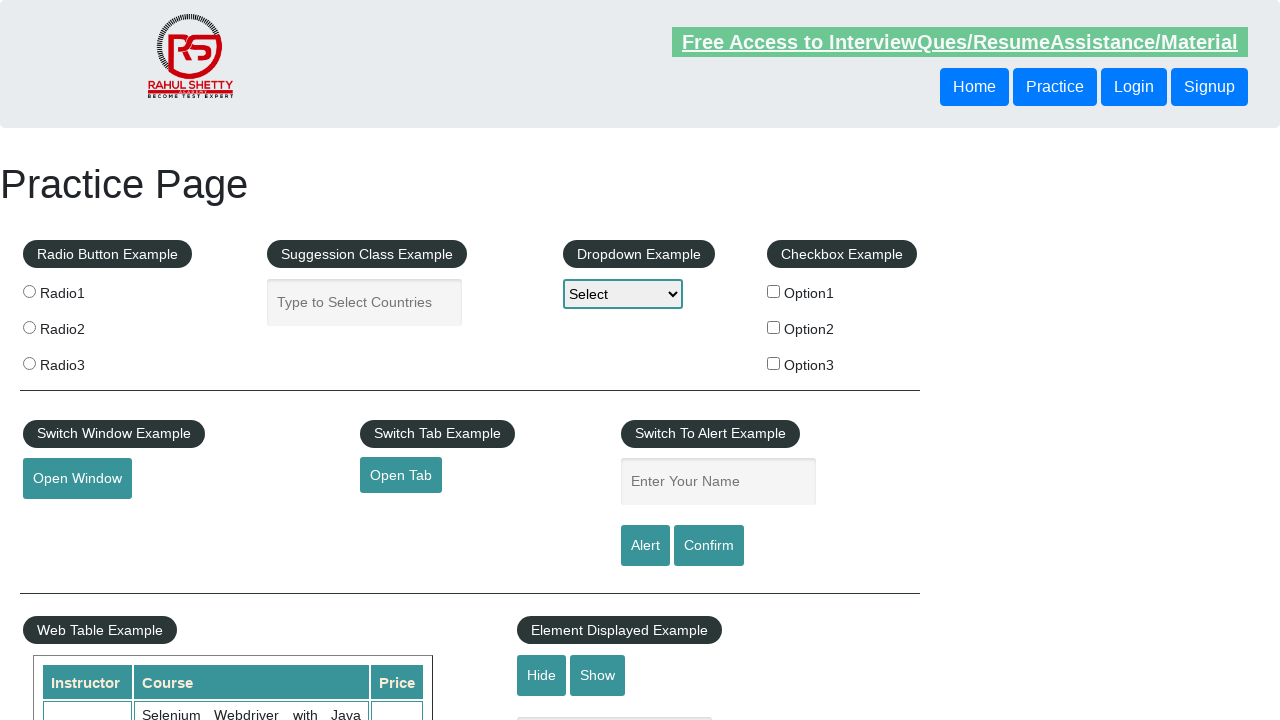